Navigates to the main competency framework page, verifies job listings are displayed, and clicks on the first job link

Starting URL: https://app-p-kompetenzraster.azurewebsites.net/#/

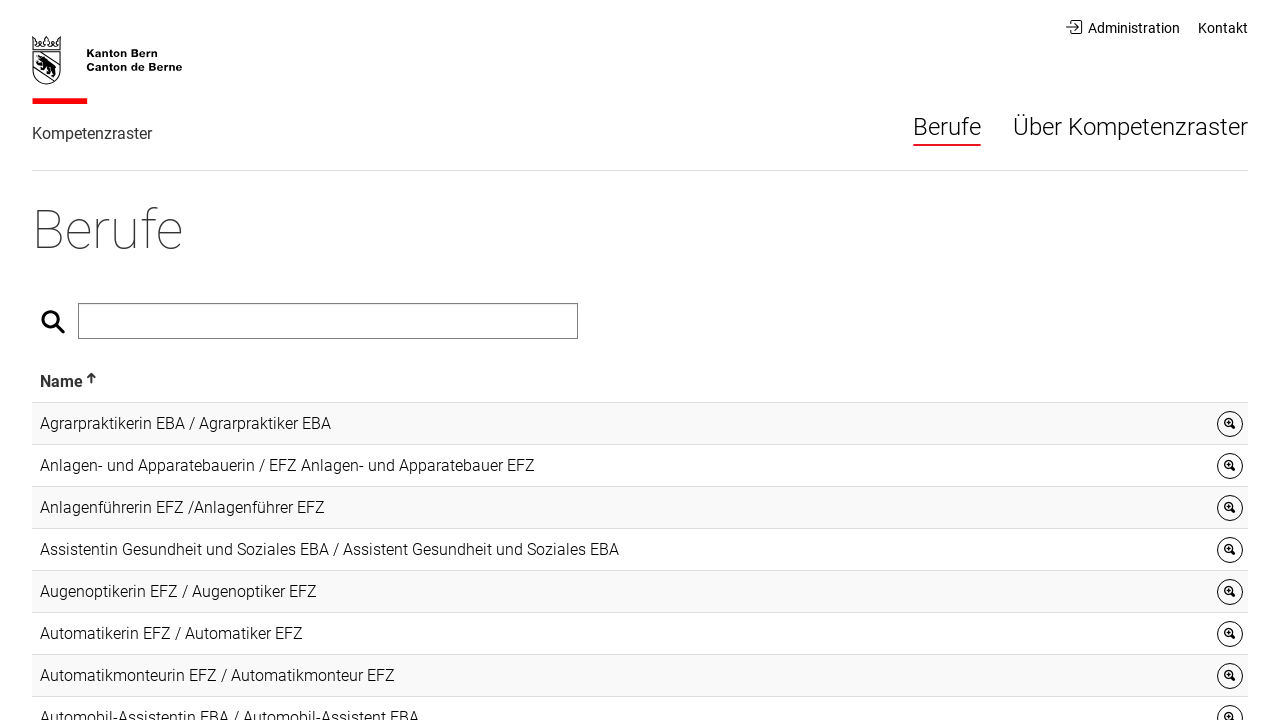

Waited for job listing table cells with links to load
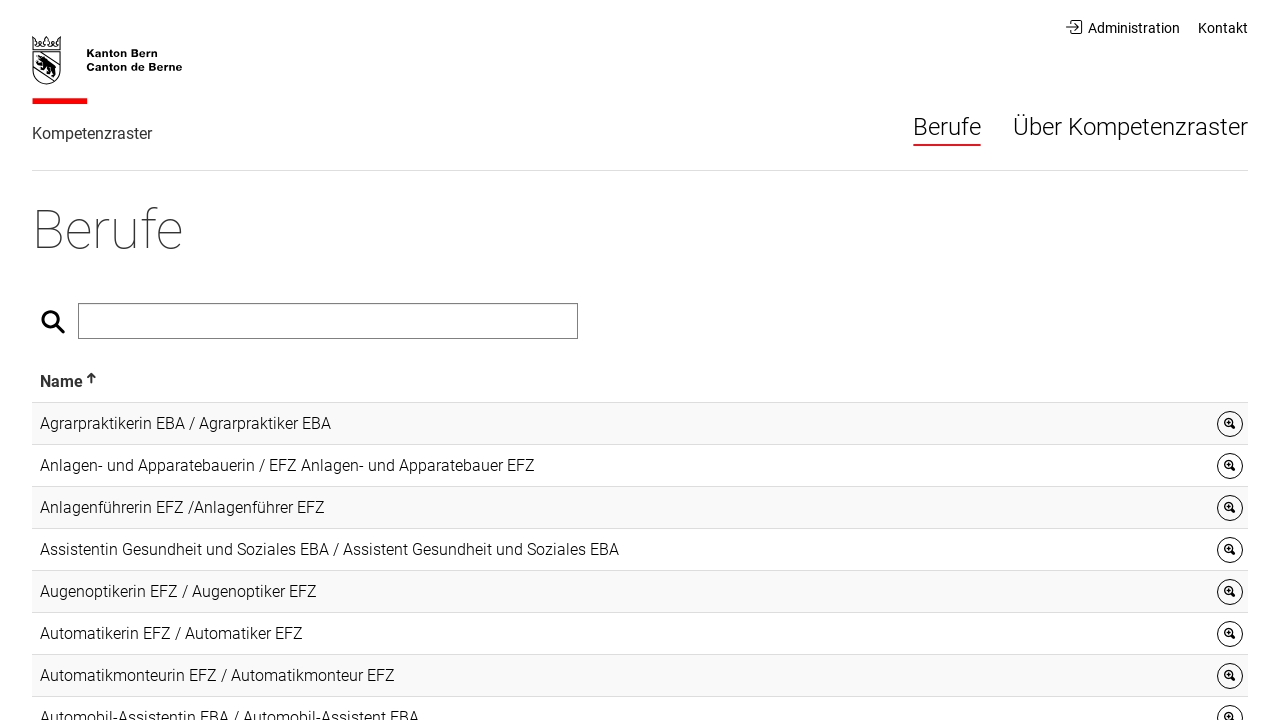

Clicked on the first job link in the listing at (186, 423) on td a >> nth=0
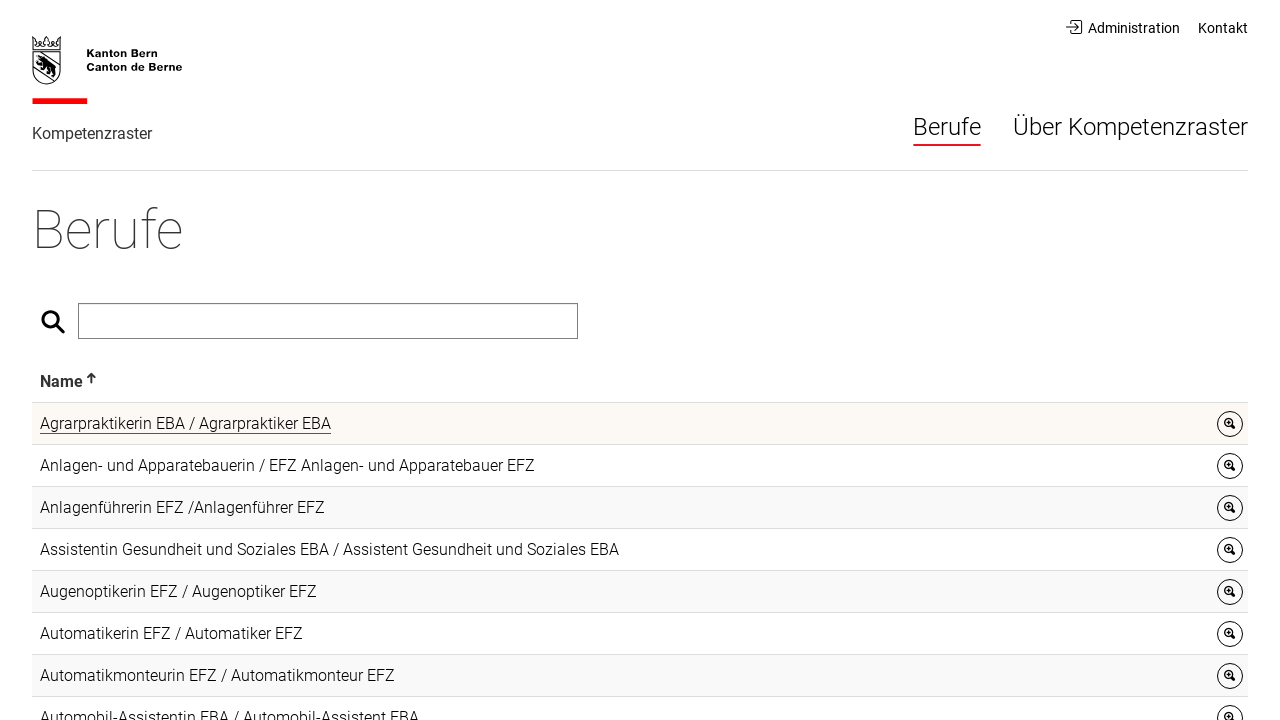

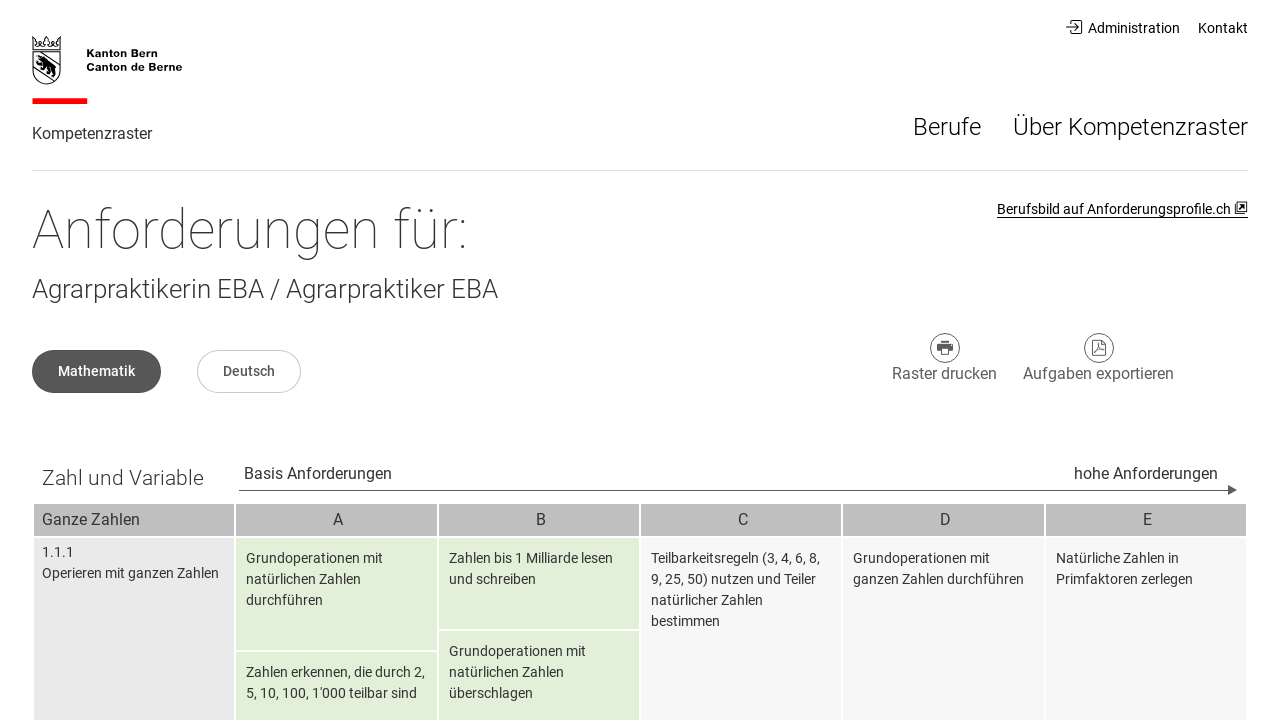